Tests JavaScript confirm dialog box interaction by clicking a button inside an iframe, accepting the alert, and verifying the result text shows the expected message.

Starting URL: https://www.w3schools.com/js/tryit.asp?filename=tryjs_confirm

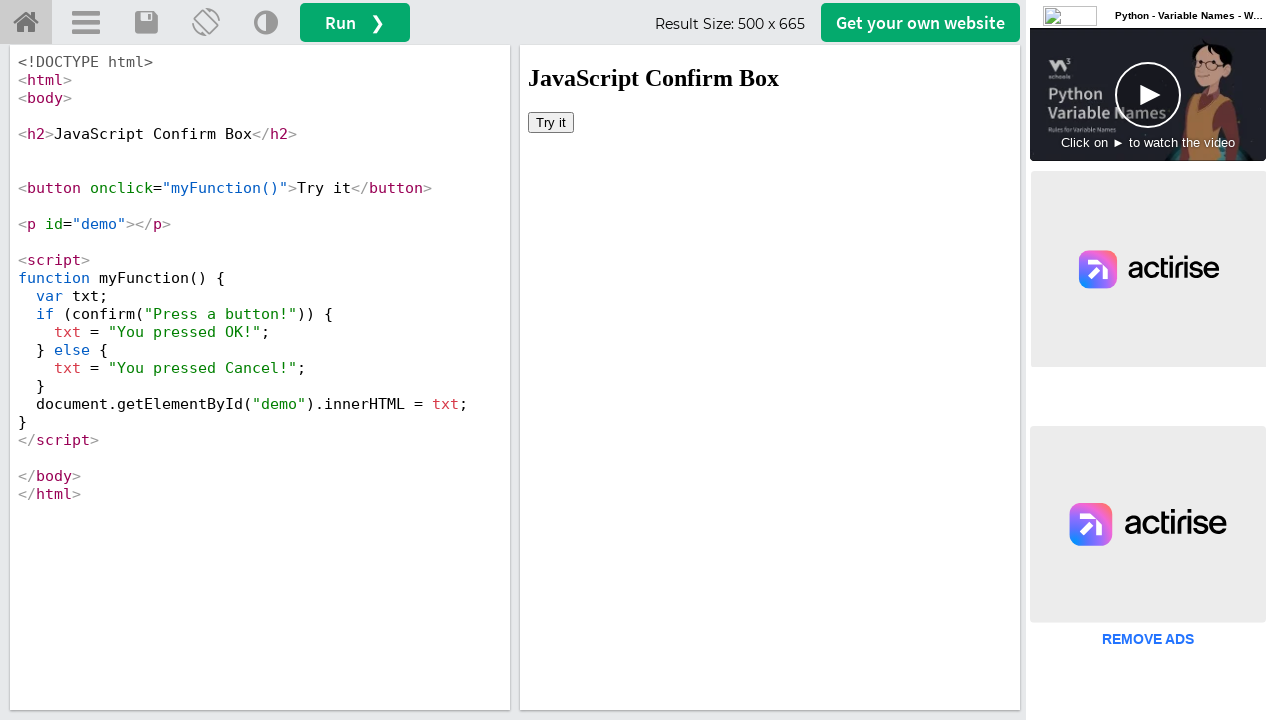

Located iframe with id 'iframeResult'
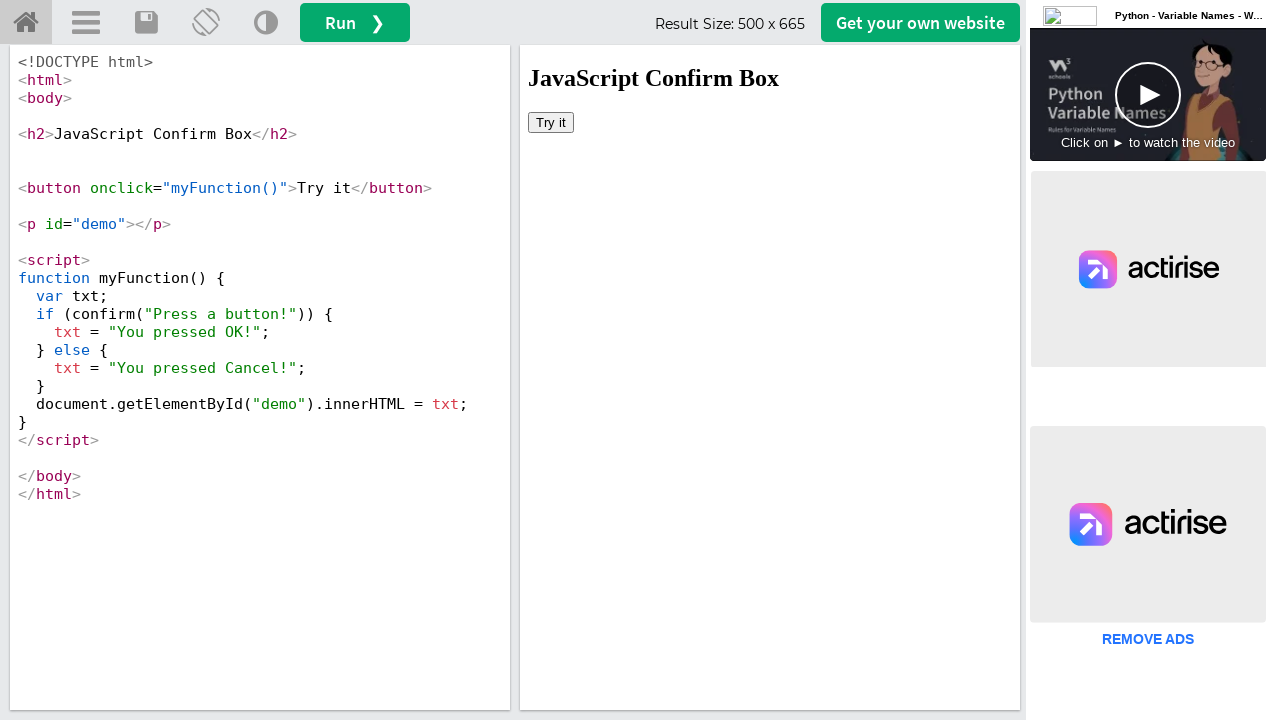

Clicked button inside iframe to trigger confirm dialog at (551, 122) on #iframeResult >> internal:control=enter-frame >> body > button
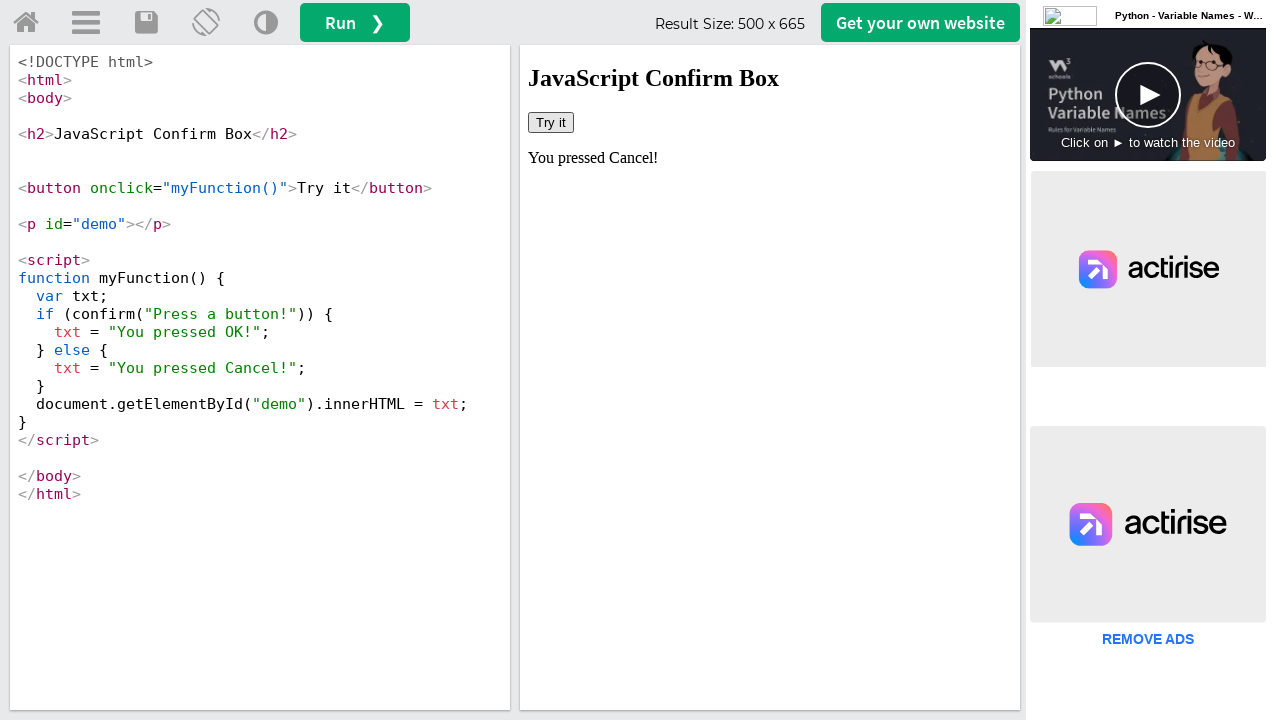

Set up dialog handler to accept confirmation
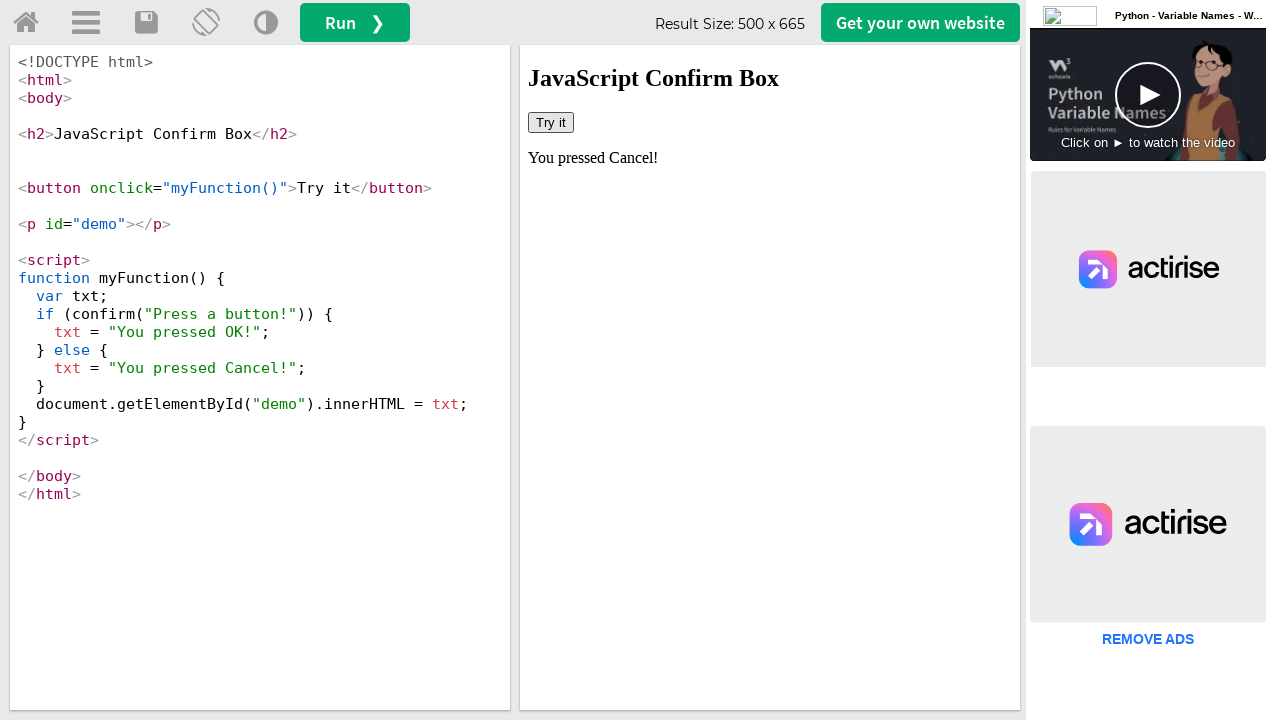

Clicked button again to trigger confirm dialog with handler active at (551, 122) on #iframeResult >> internal:control=enter-frame >> body > button
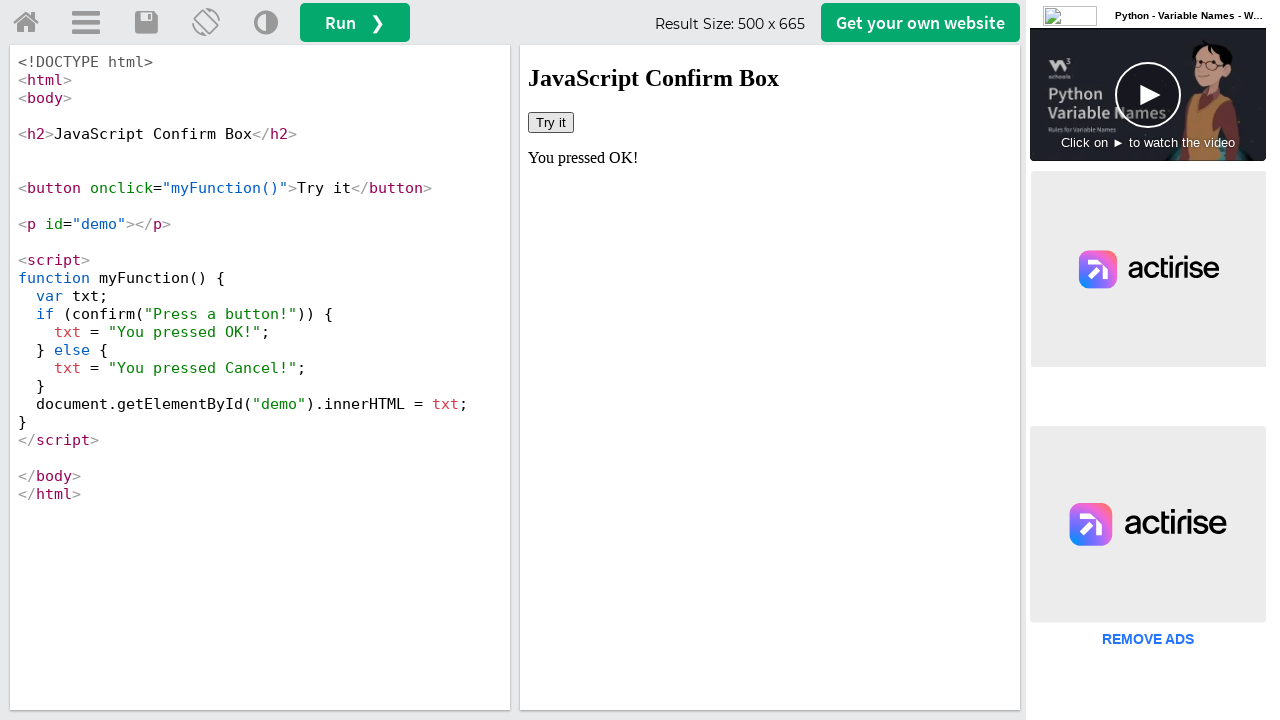

Waited for demo result element to appear
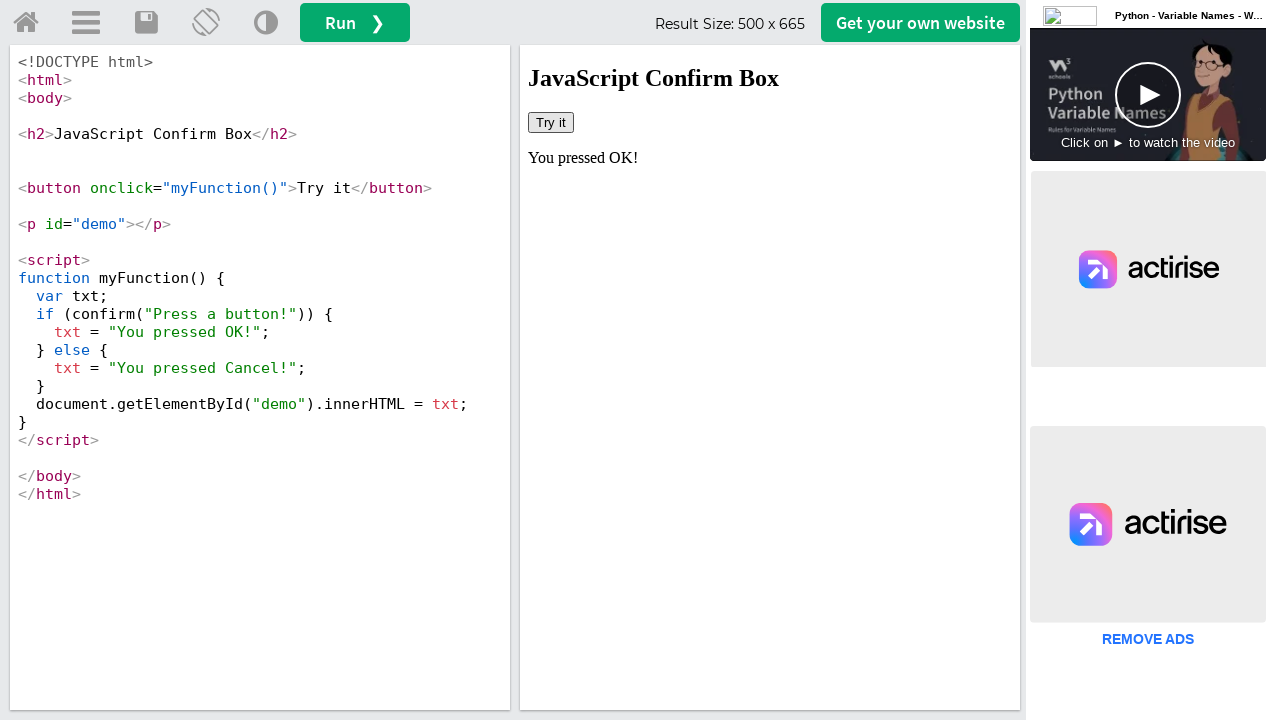

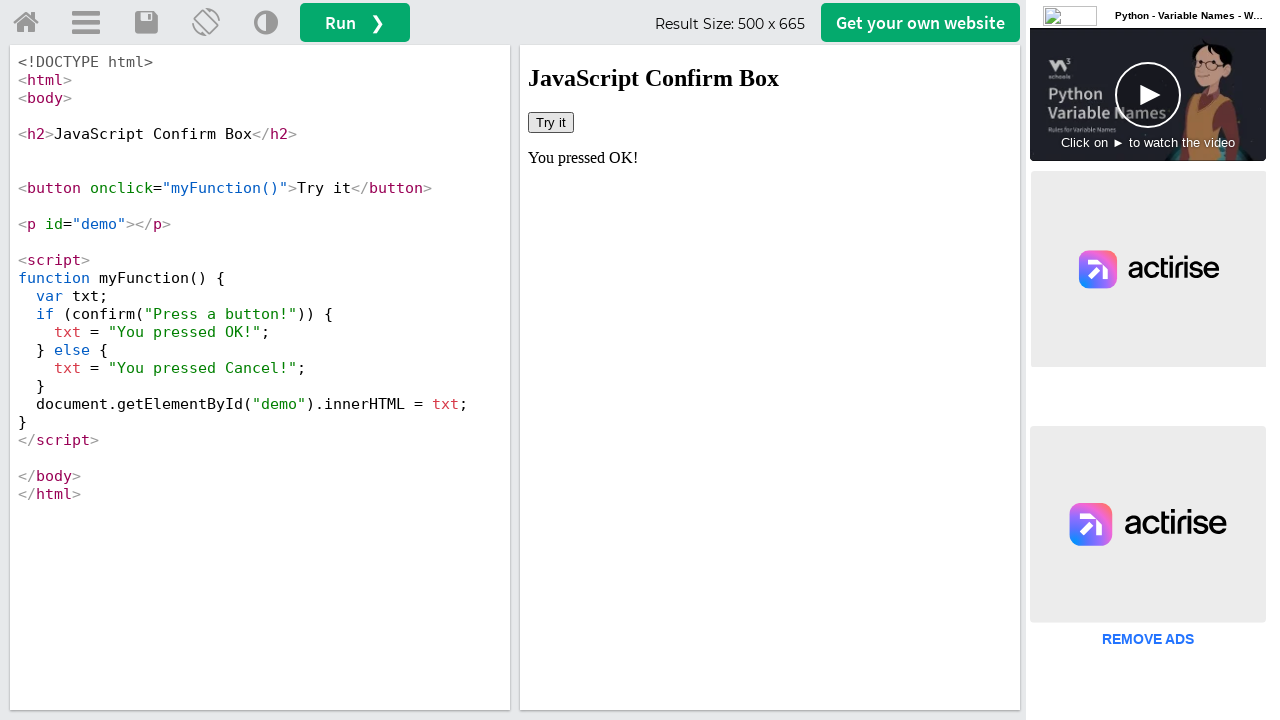